Tests unmarking todo items as complete by unchecking their checkboxes.

Starting URL: https://demo.playwright.dev/todomvc

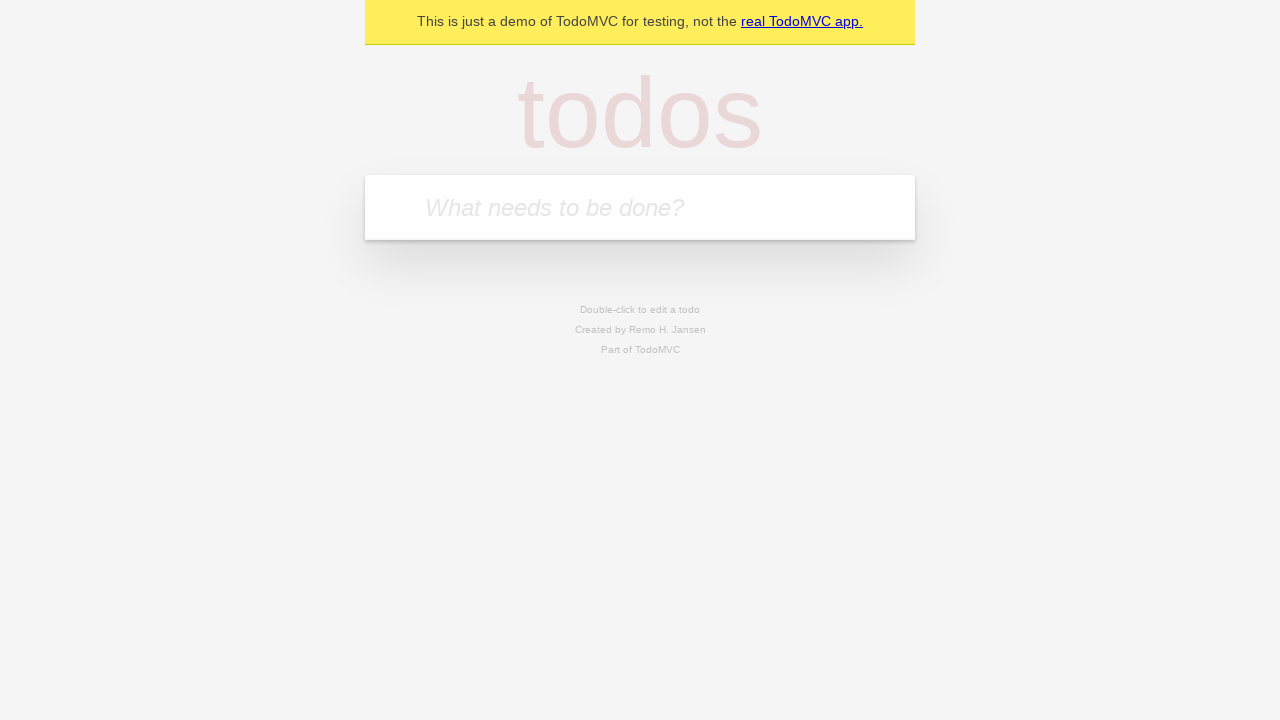

Filled input field with 'buy some cheese' on internal:attr=[placeholder="What needs to be done?"i]
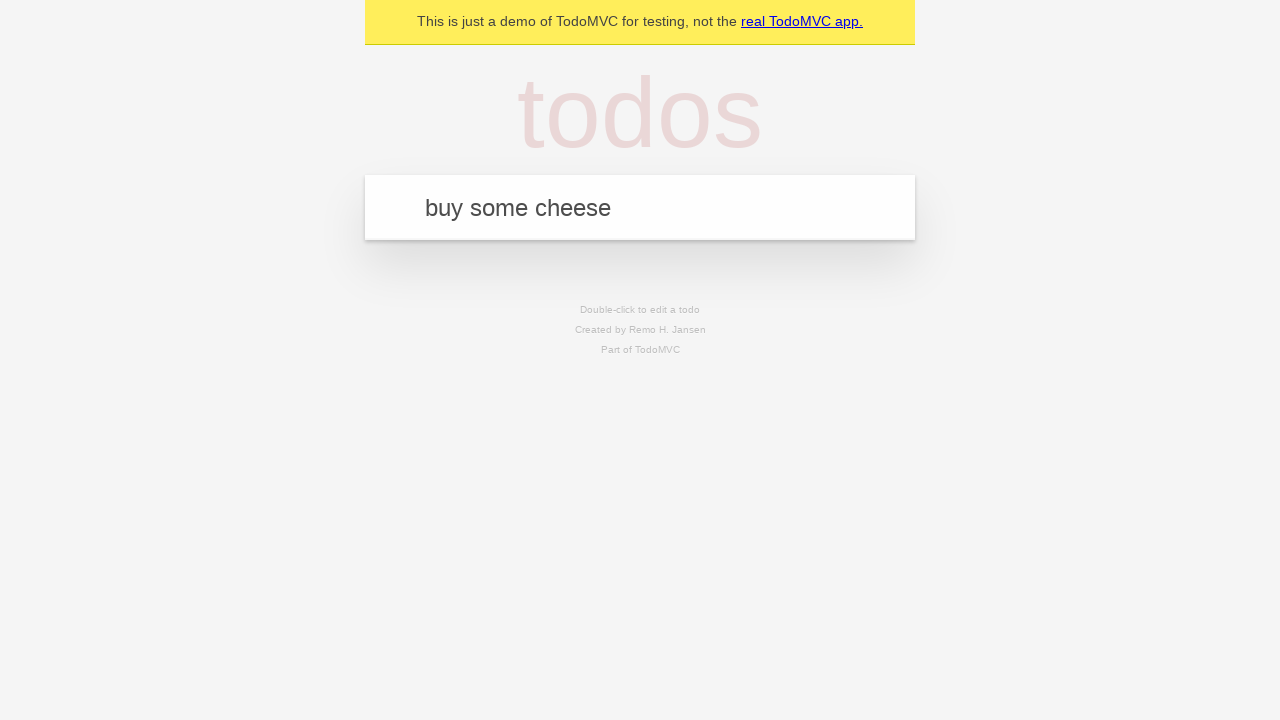

Pressed Enter to add first todo item on internal:attr=[placeholder="What needs to be done?"i]
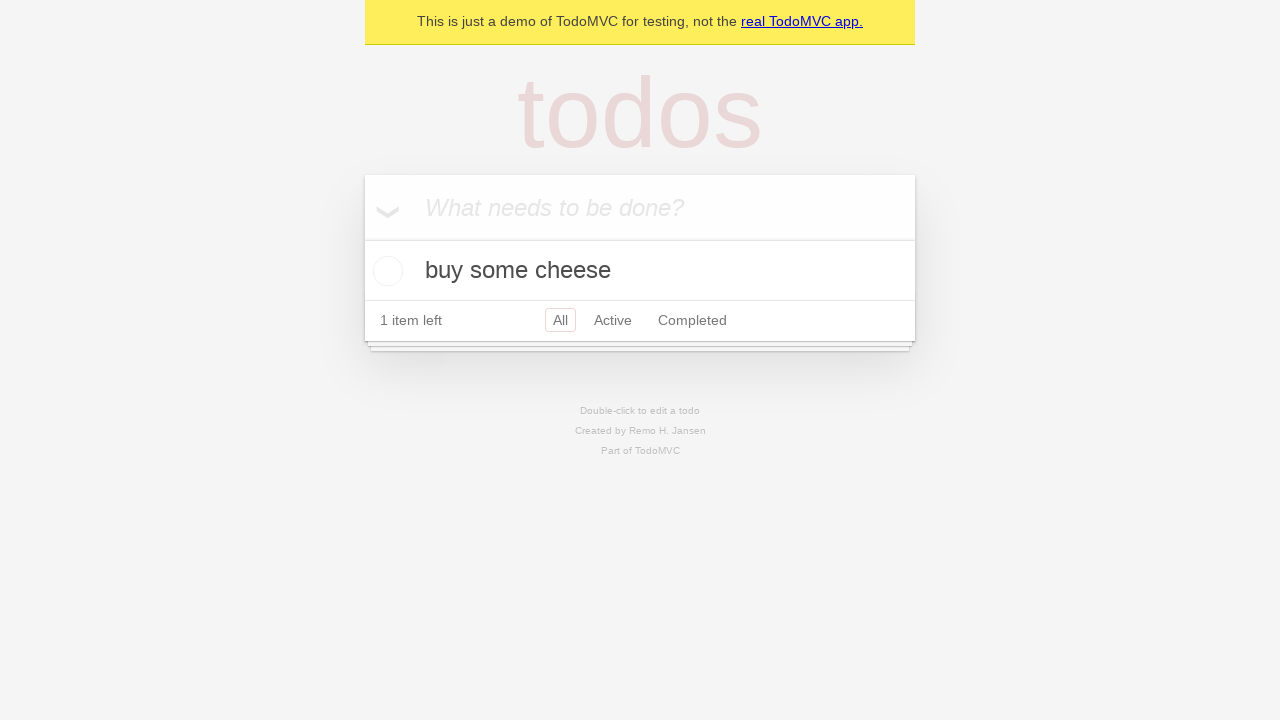

Filled input field with 'feed the cat' on internal:attr=[placeholder="What needs to be done?"i]
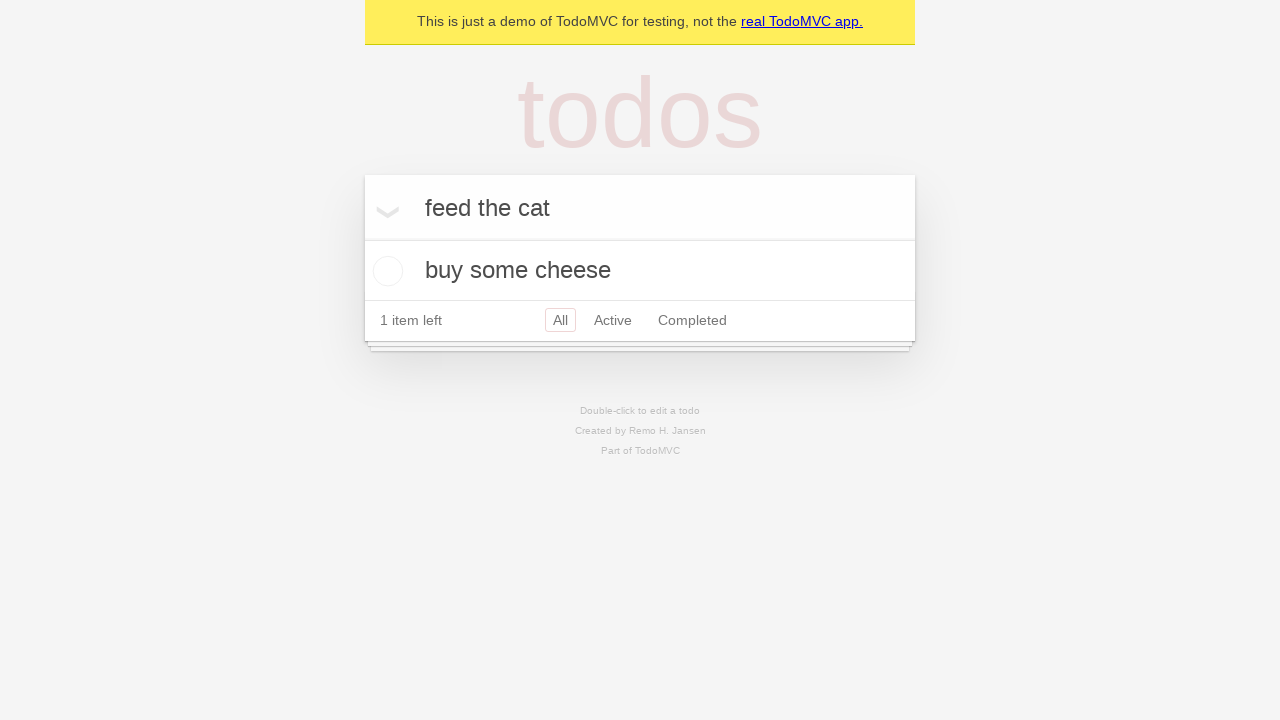

Pressed Enter to add second todo item on internal:attr=[placeholder="What needs to be done?"i]
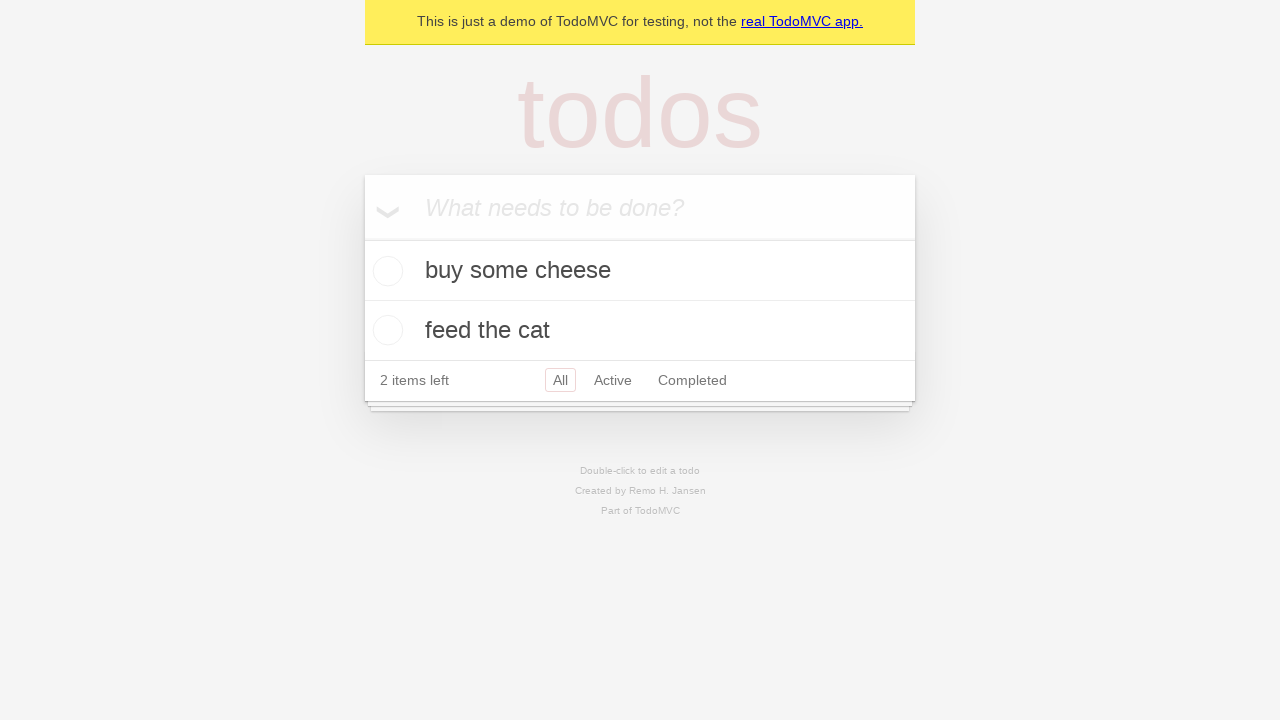

Checked the first todo item checkbox at (385, 271) on internal:testid=[data-testid="todo-item"s] >> nth=0 >> internal:role=checkbox
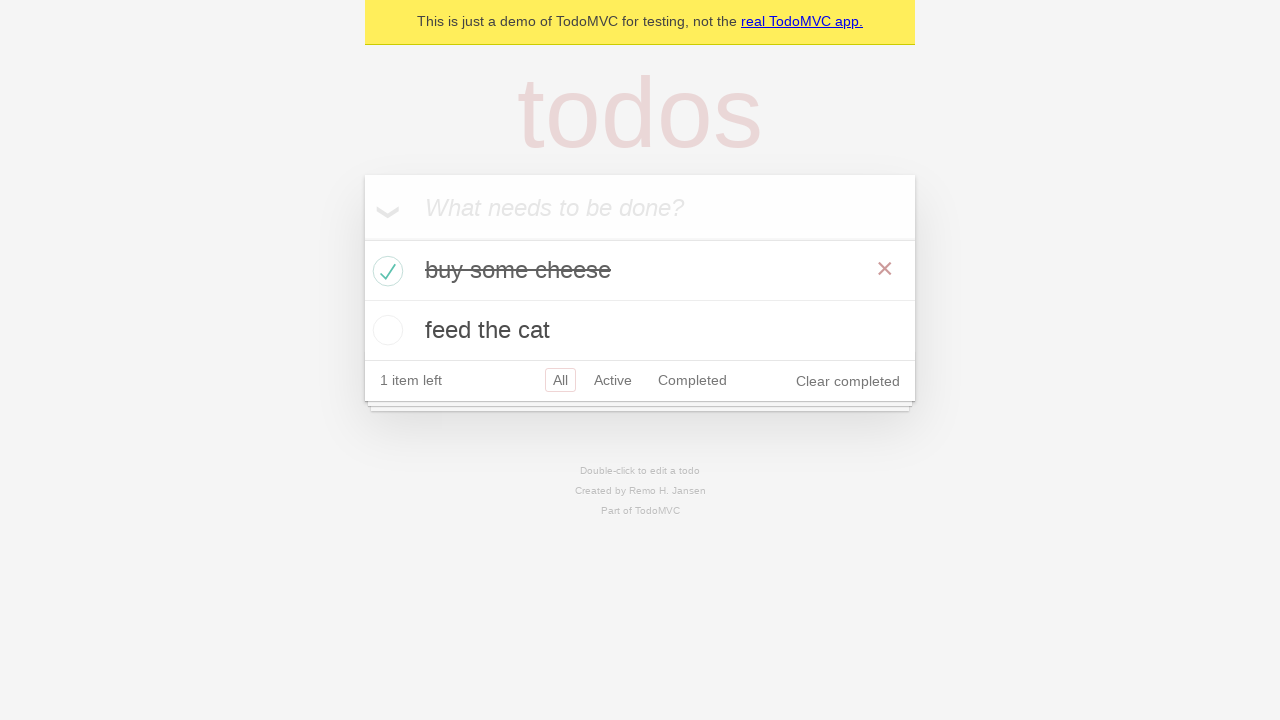

Unchecked the first todo item checkbox to mark it incomplete at (385, 271) on internal:testid=[data-testid="todo-item"s] >> nth=0 >> internal:role=checkbox
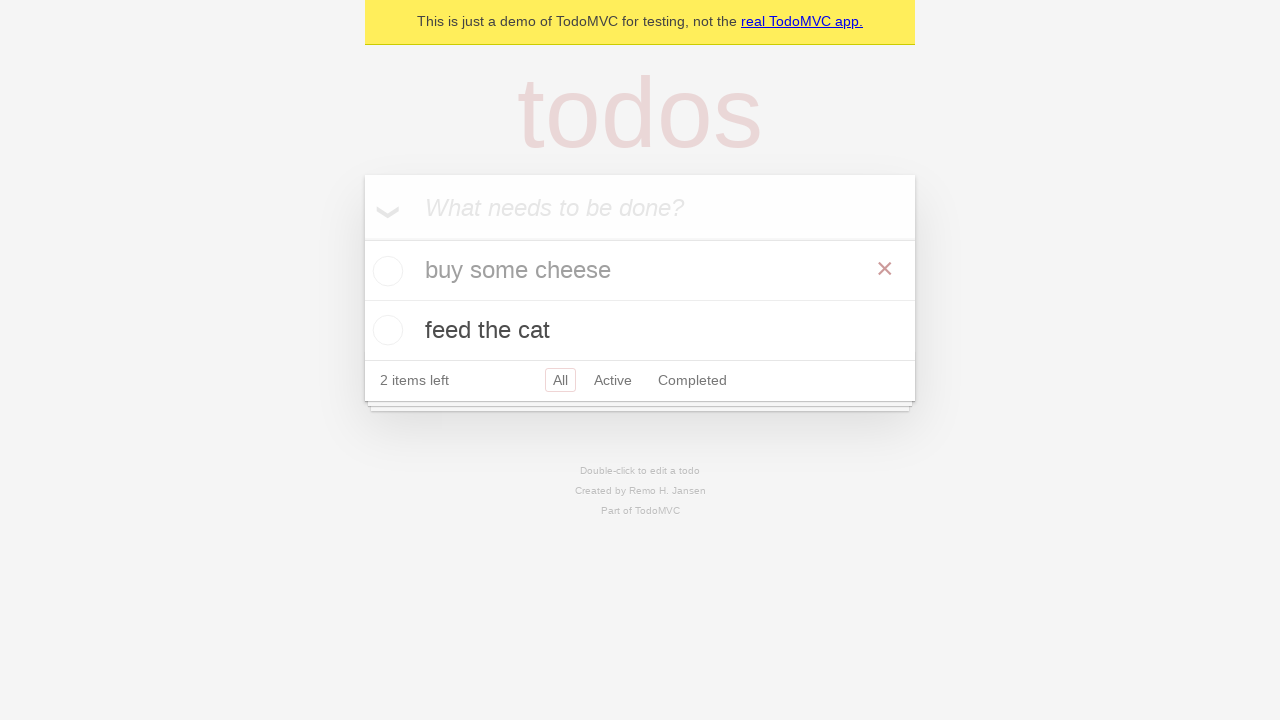

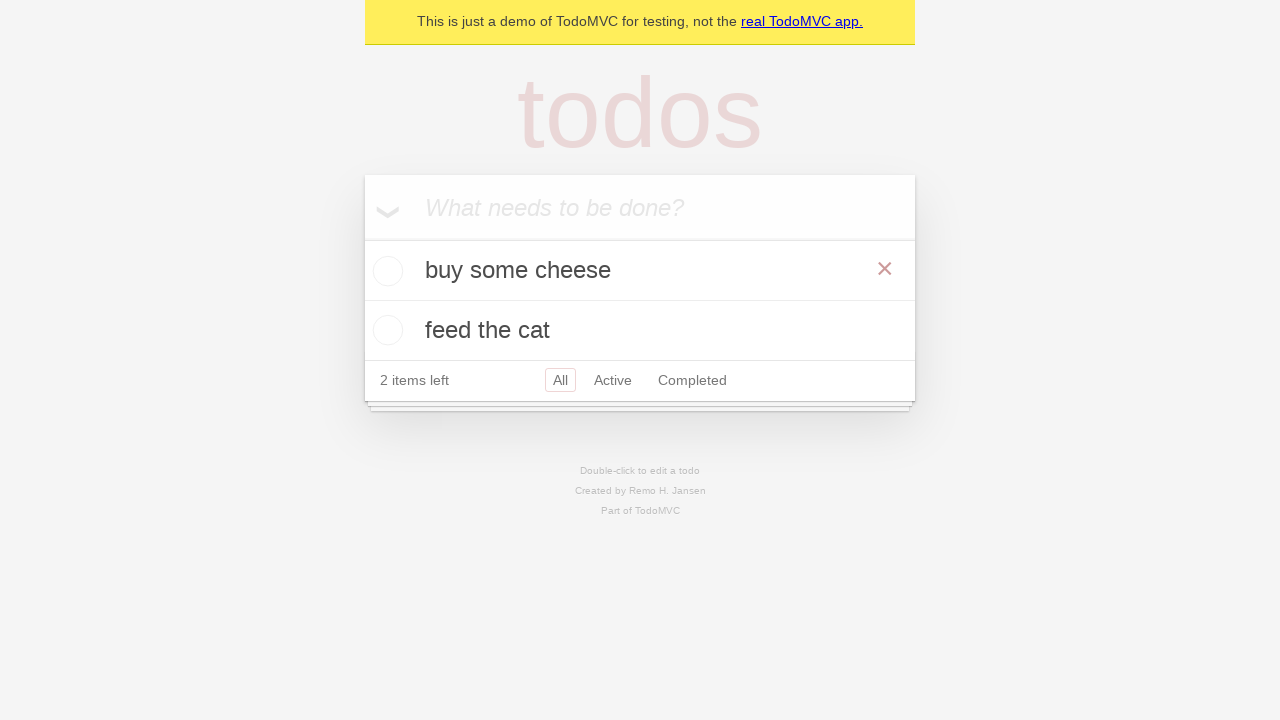